Tests handling of stale element references by interacting with a text area, navigating away and back, then re-finding and interacting with the same element

Starting URL: http://omayo.blogspot.com/

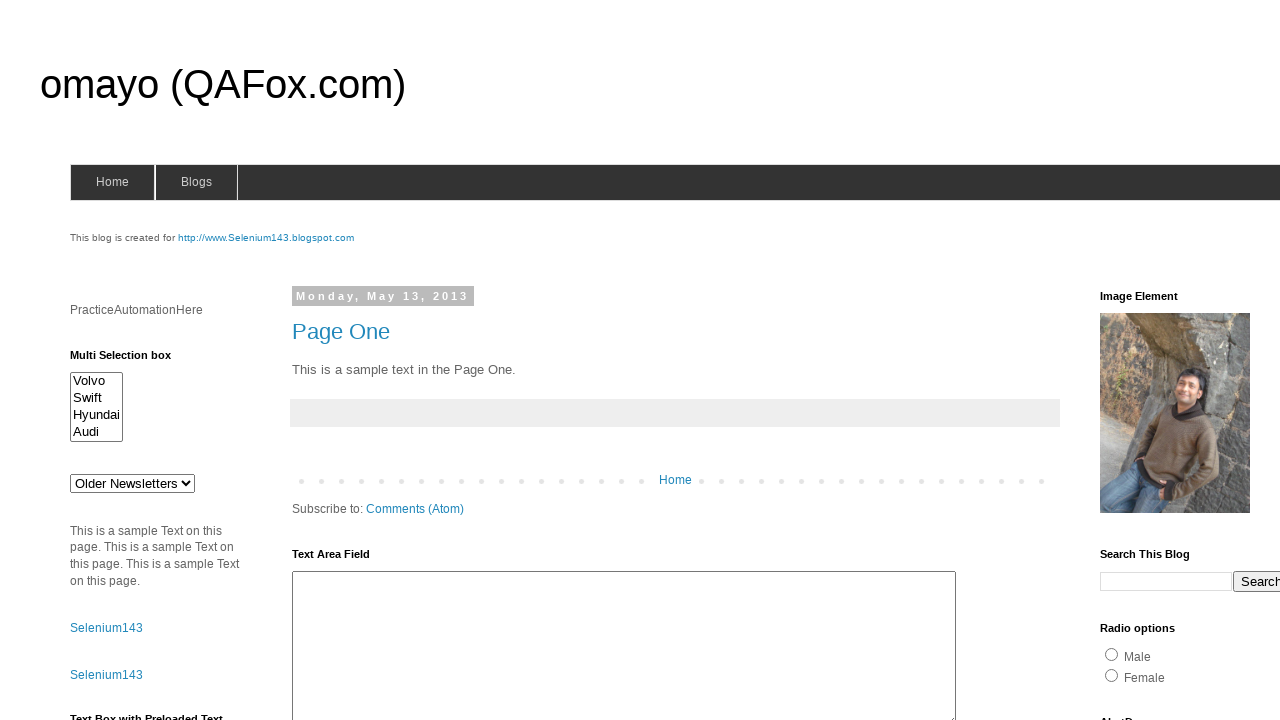

Filled text area with 'Software Testing' on #ta1
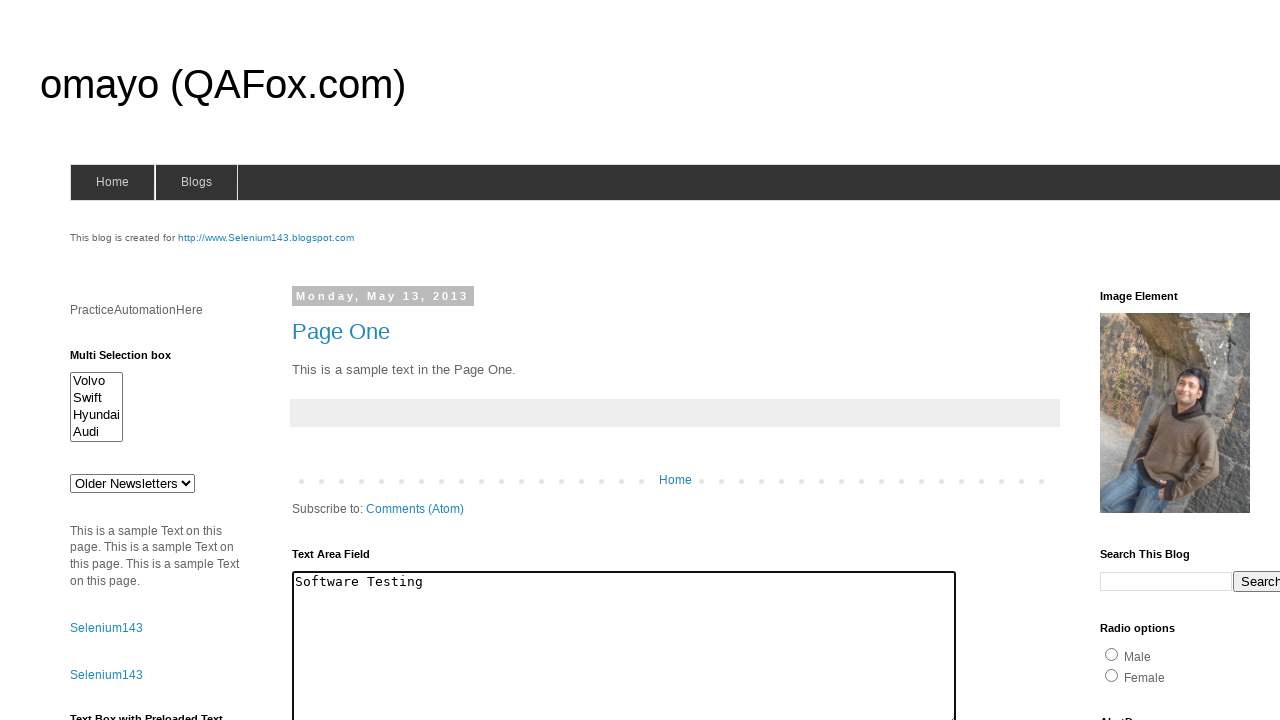

Clicked compendiumdev link to navigate away at (1160, 360) on a:has-text('compendiumdev')
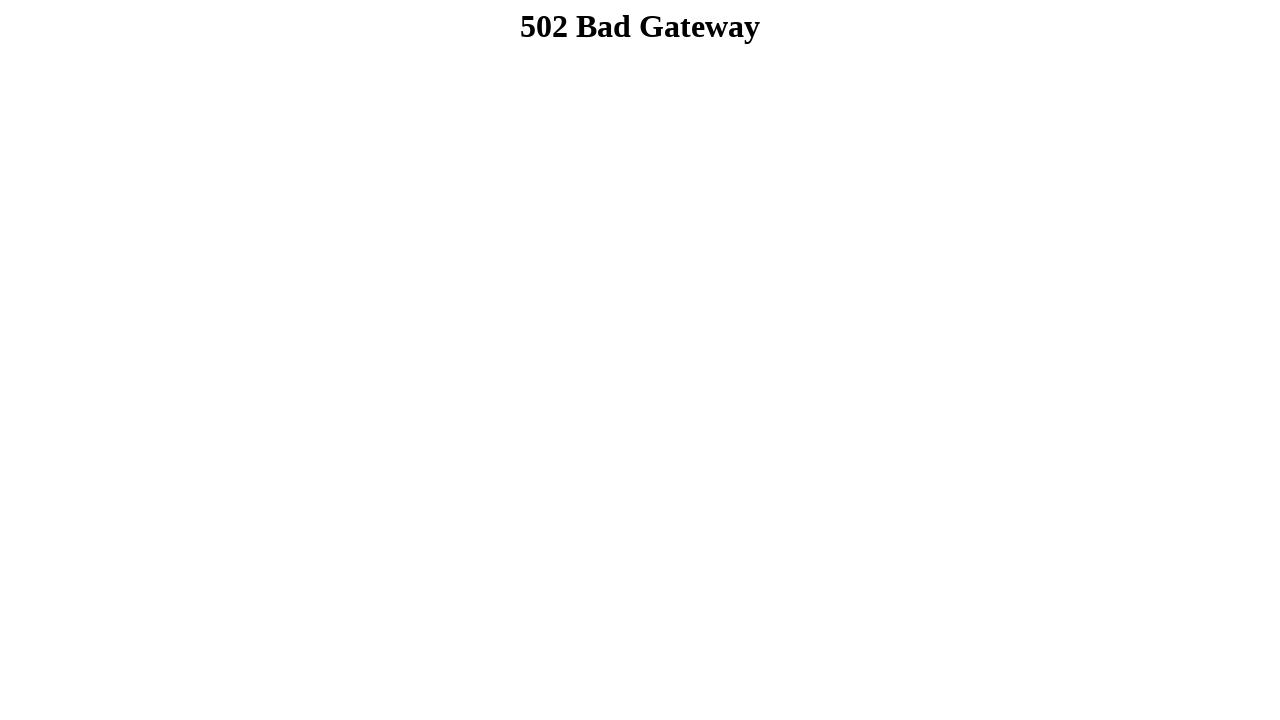

Navigated back to original page
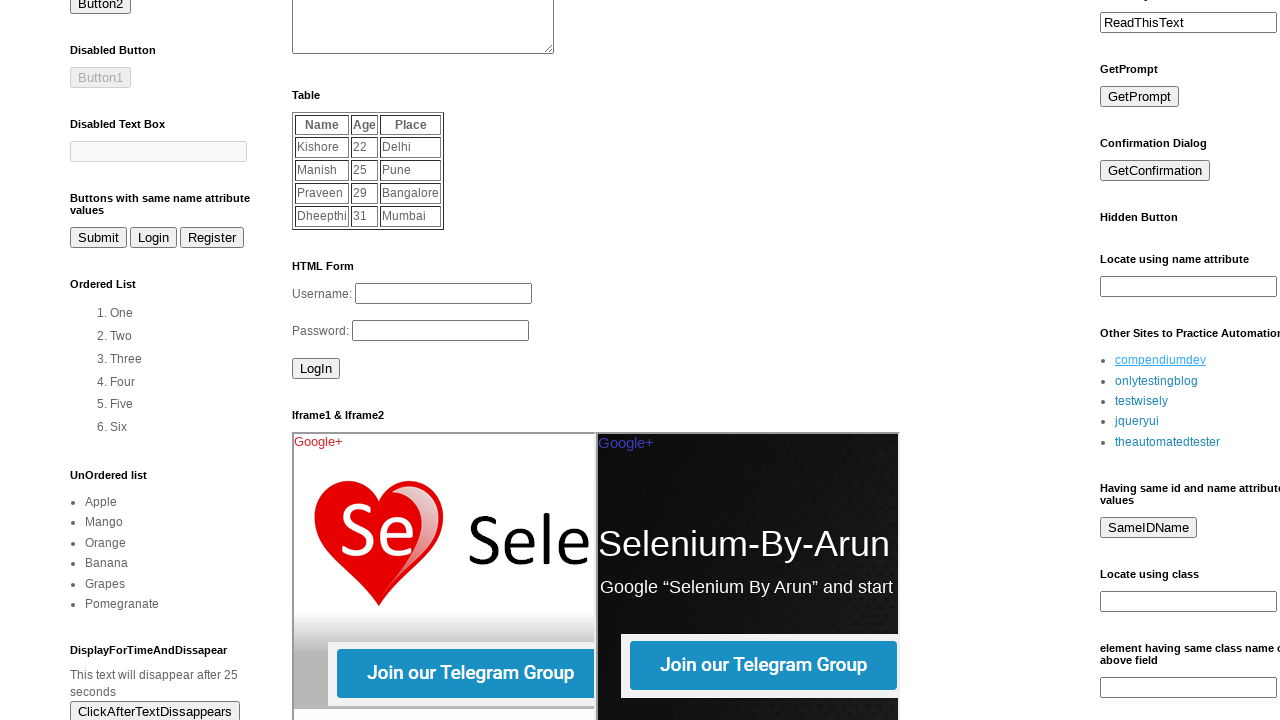

Re-found and clicked text area field after navigation at (624, 360) on #ta1
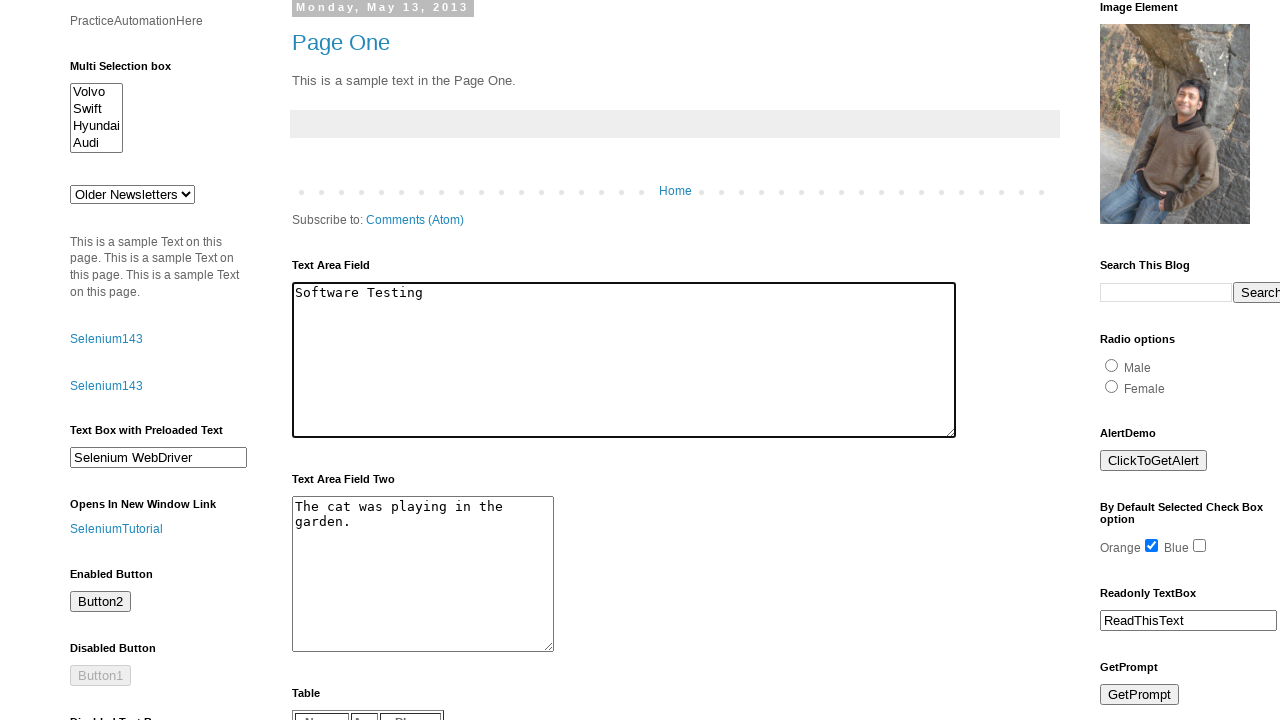

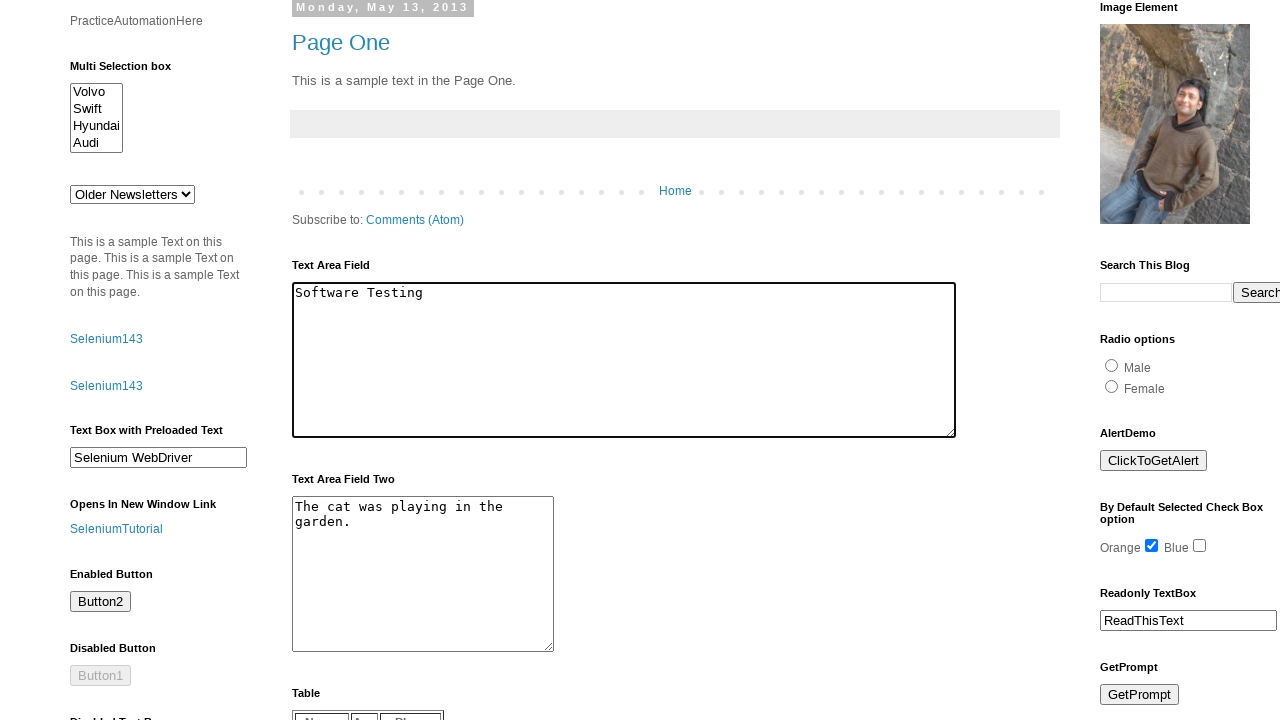